Tests that entered text is trimmed when editing a todo item.

Starting URL: https://demo.playwright.dev/todomvc

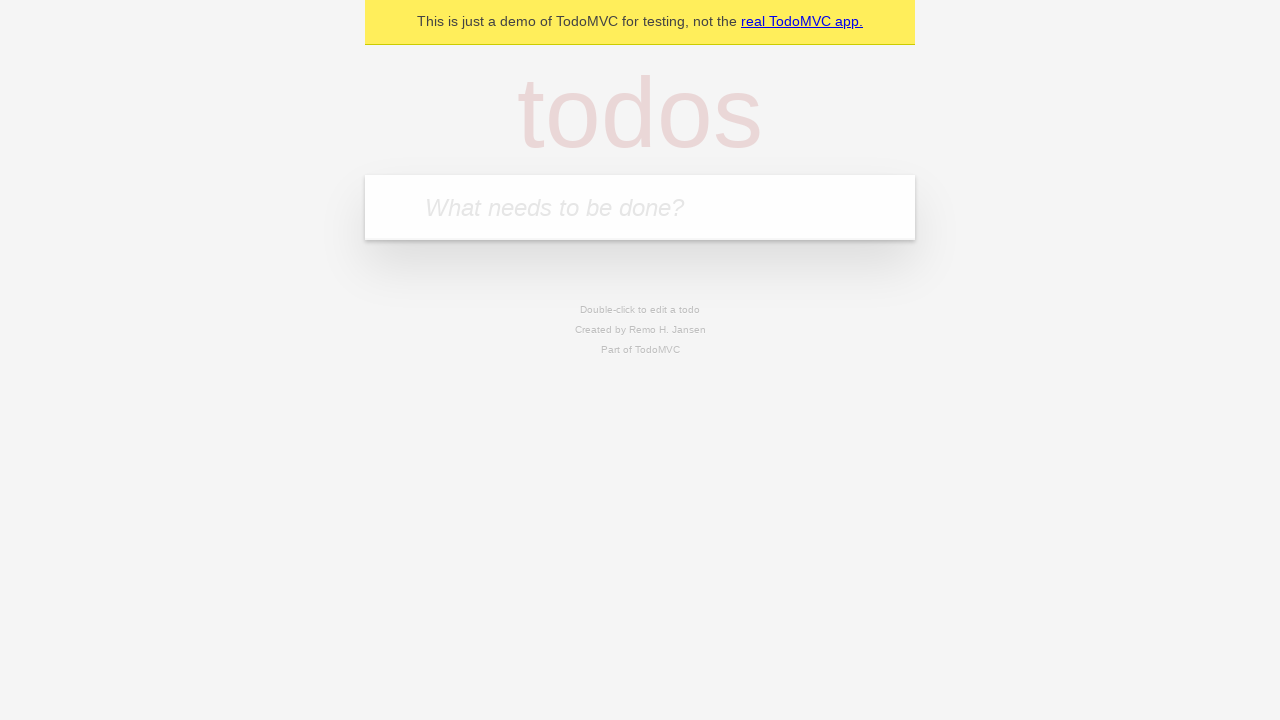

Filled todo input with 'buy some cheese' on internal:attr=[placeholder="What needs to be done?"i]
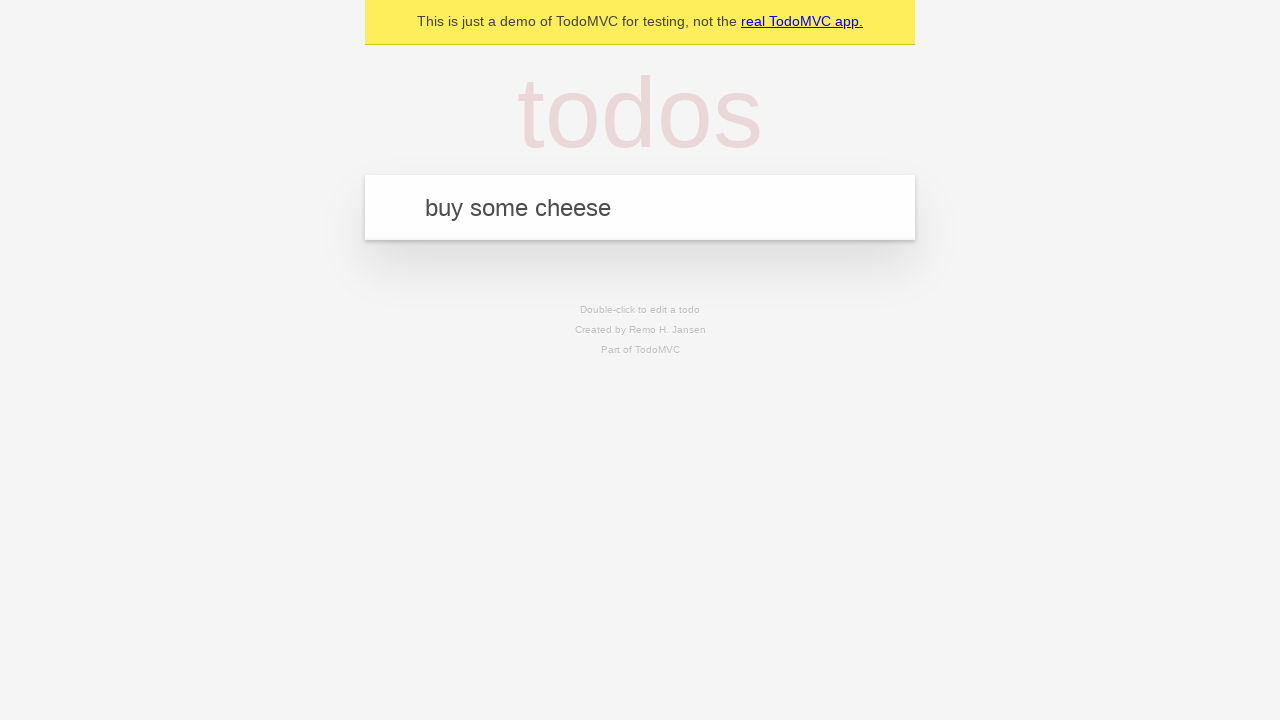

Pressed Enter to create first todo on internal:attr=[placeholder="What needs to be done?"i]
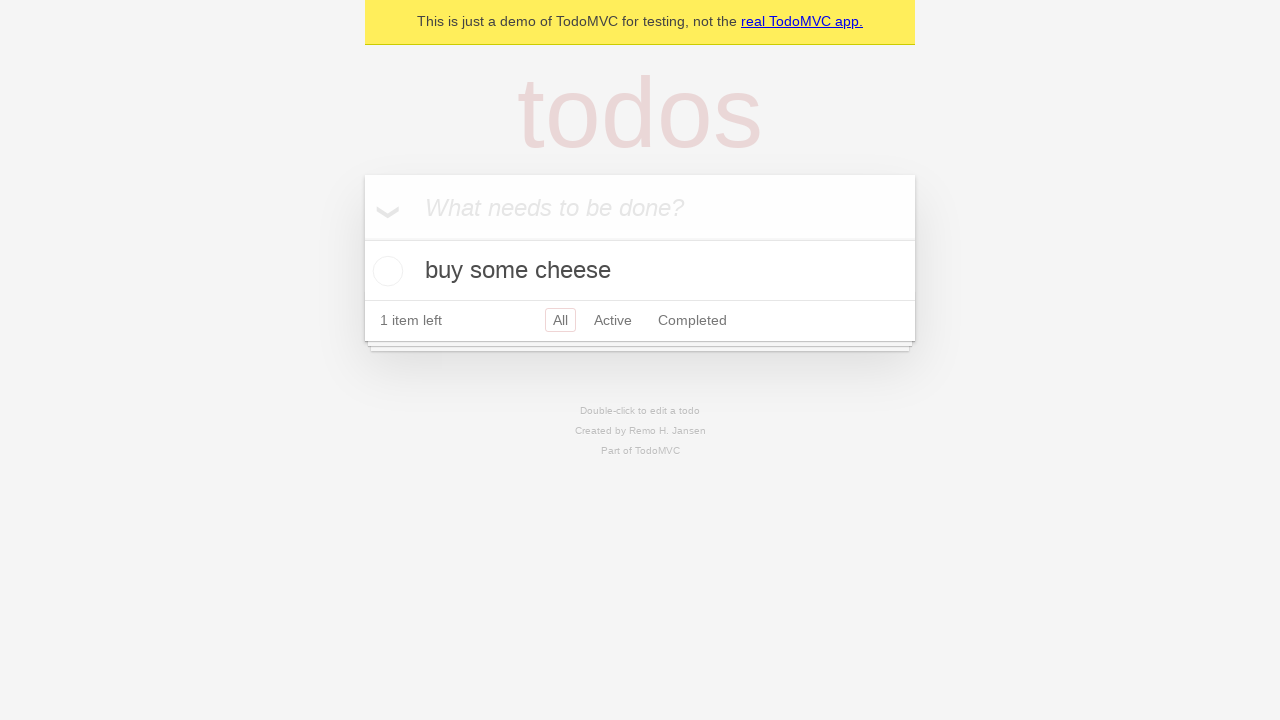

Filled todo input with 'feed the cat' on internal:attr=[placeholder="What needs to be done?"i]
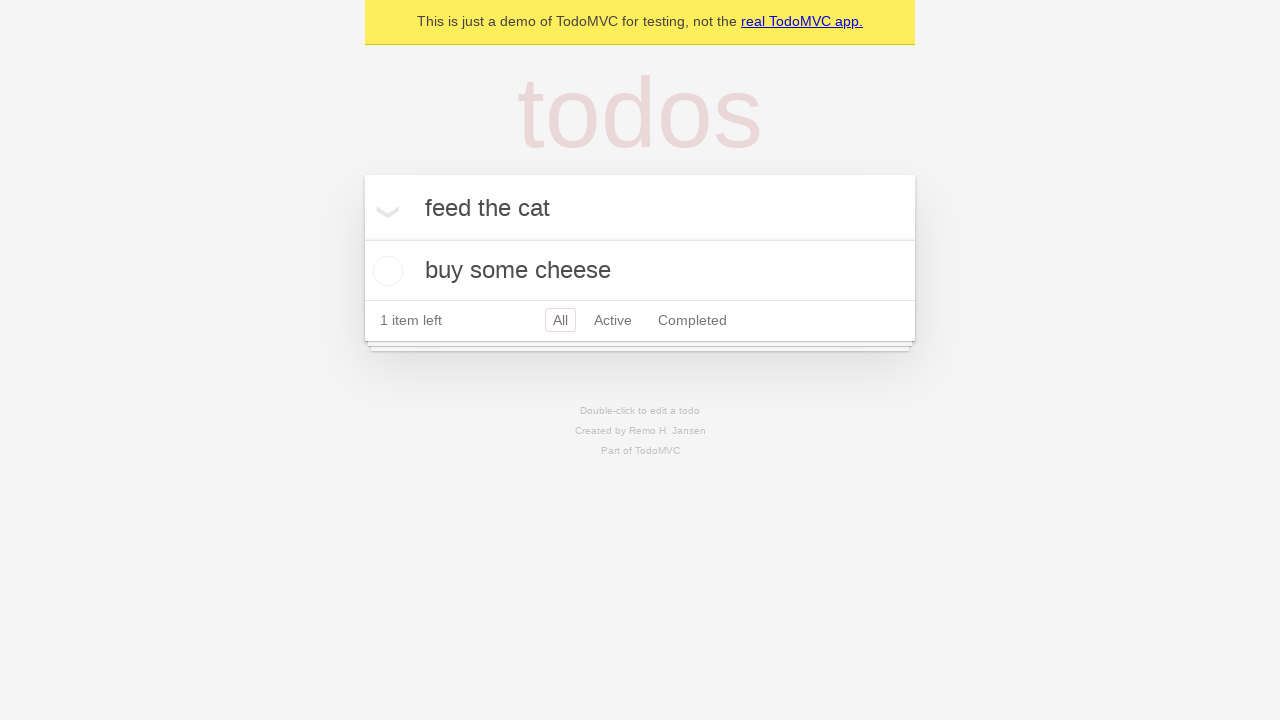

Pressed Enter to create second todo on internal:attr=[placeholder="What needs to be done?"i]
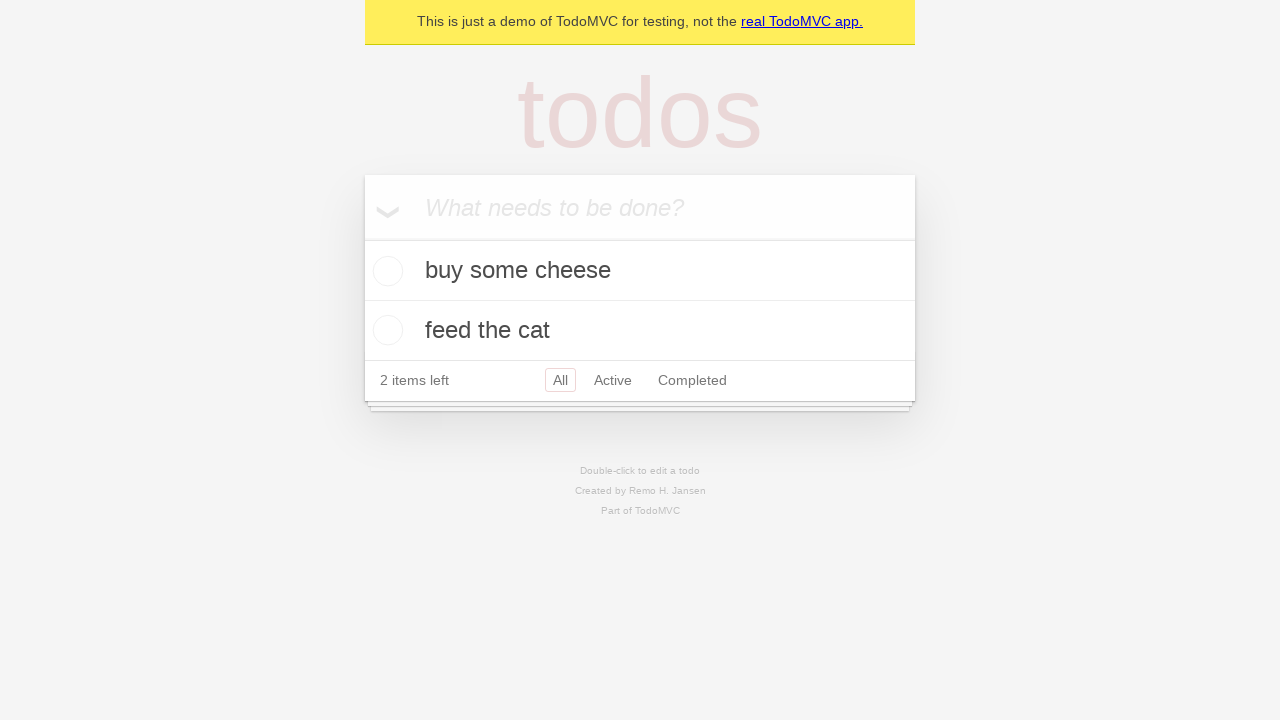

Filled todo input with 'book a doctors appointment' on internal:attr=[placeholder="What needs to be done?"i]
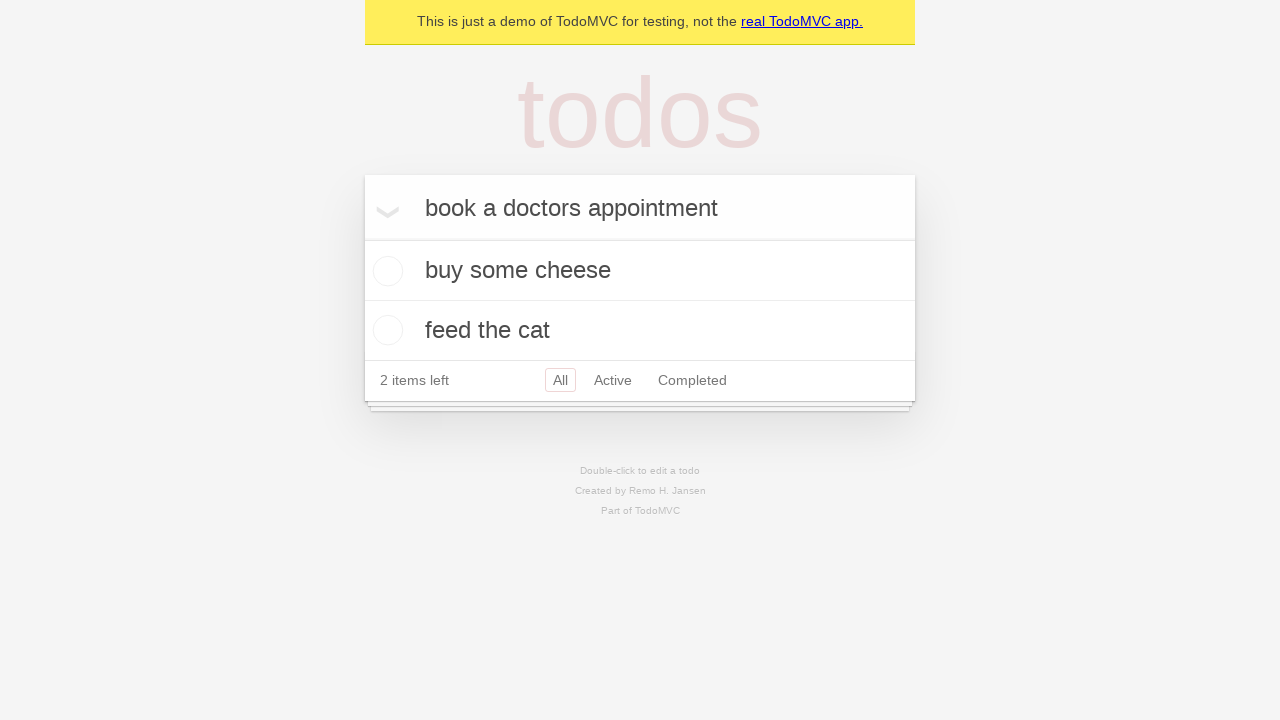

Pressed Enter to create third todo on internal:attr=[placeholder="What needs to be done?"i]
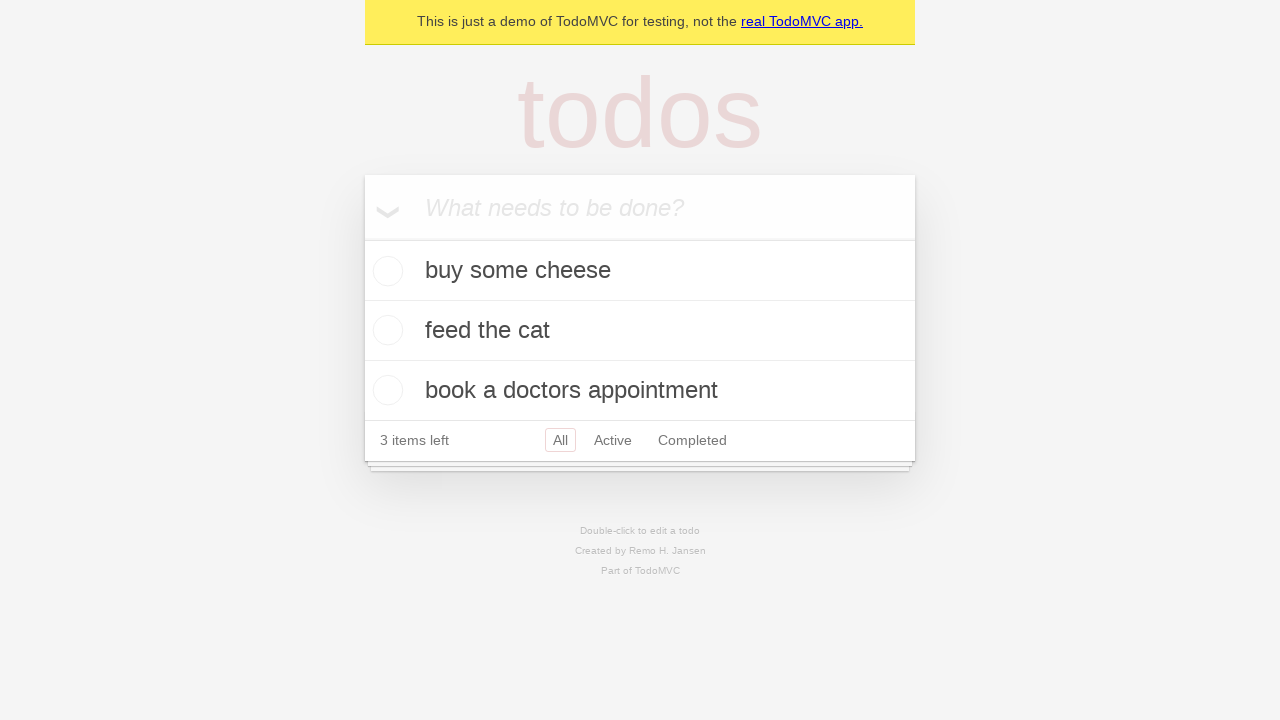

Double-clicked second todo to enter edit mode at (640, 331) on .todo-list li >> nth=1
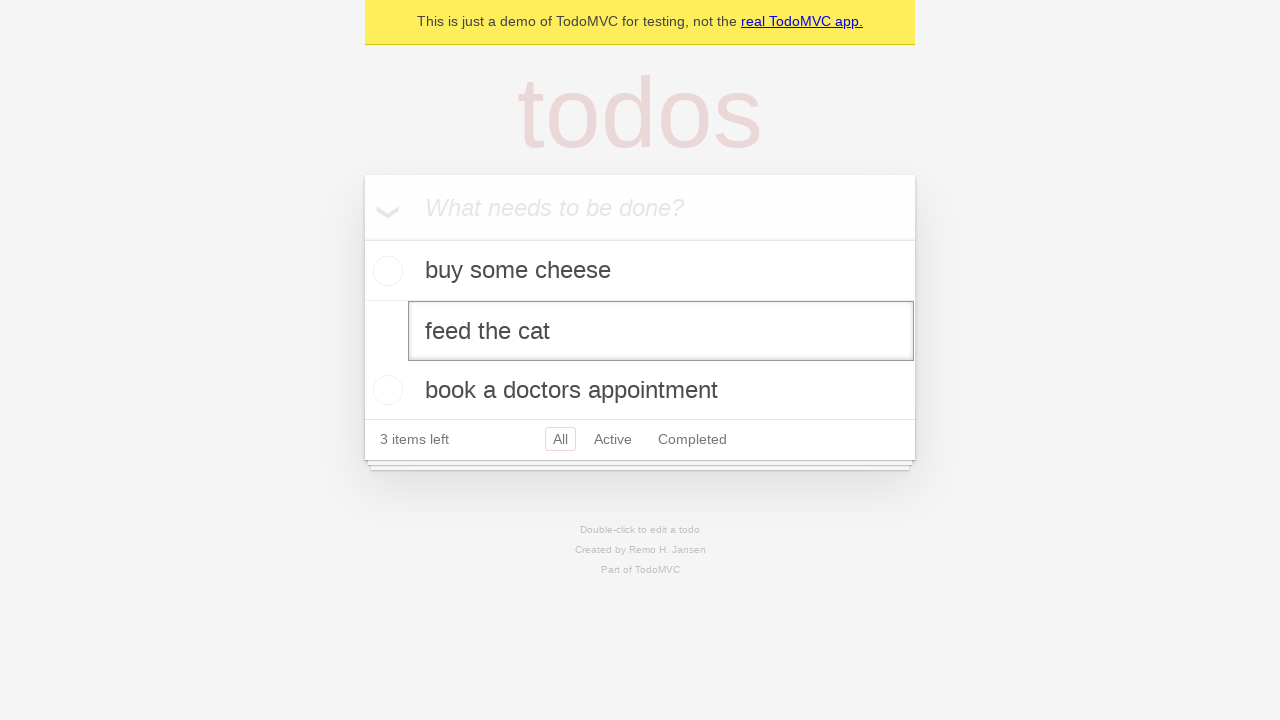

Filled edit field with text containing leading and trailing spaces on .todo-list li >> nth=1 >> .edit
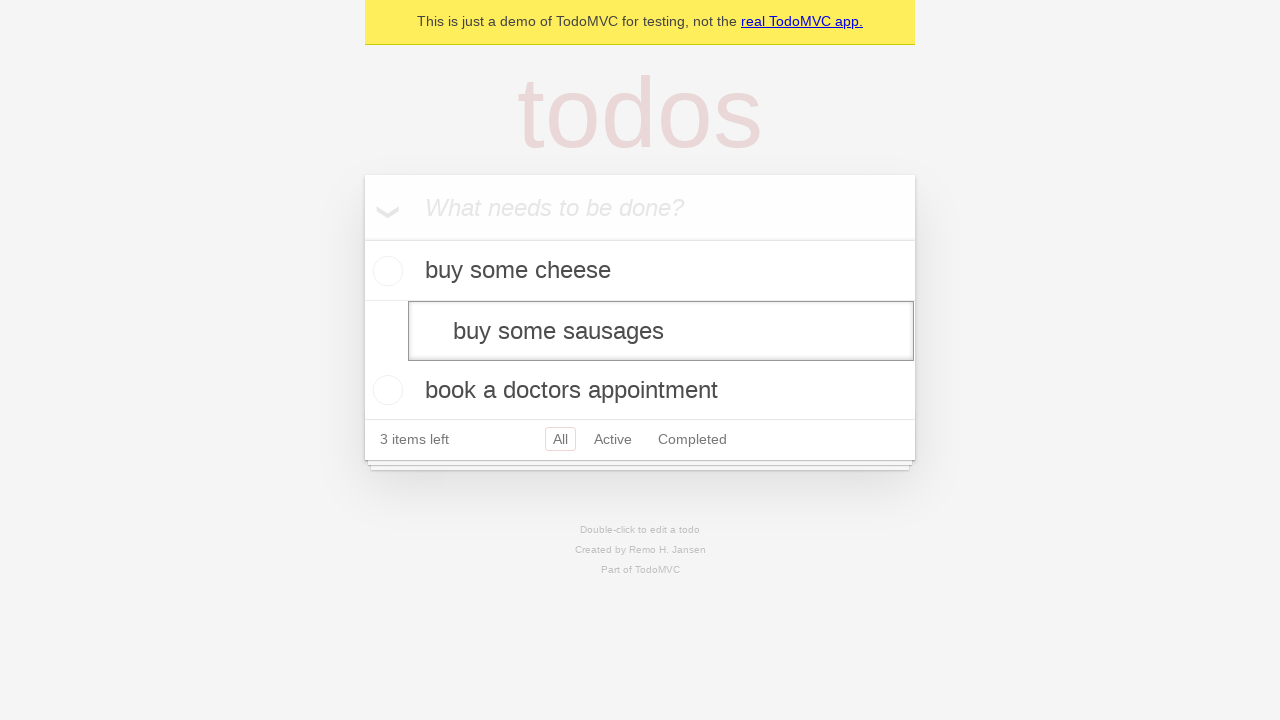

Pressed Enter to save edited todo; text should be trimmed on .todo-list li >> nth=1 >> .edit
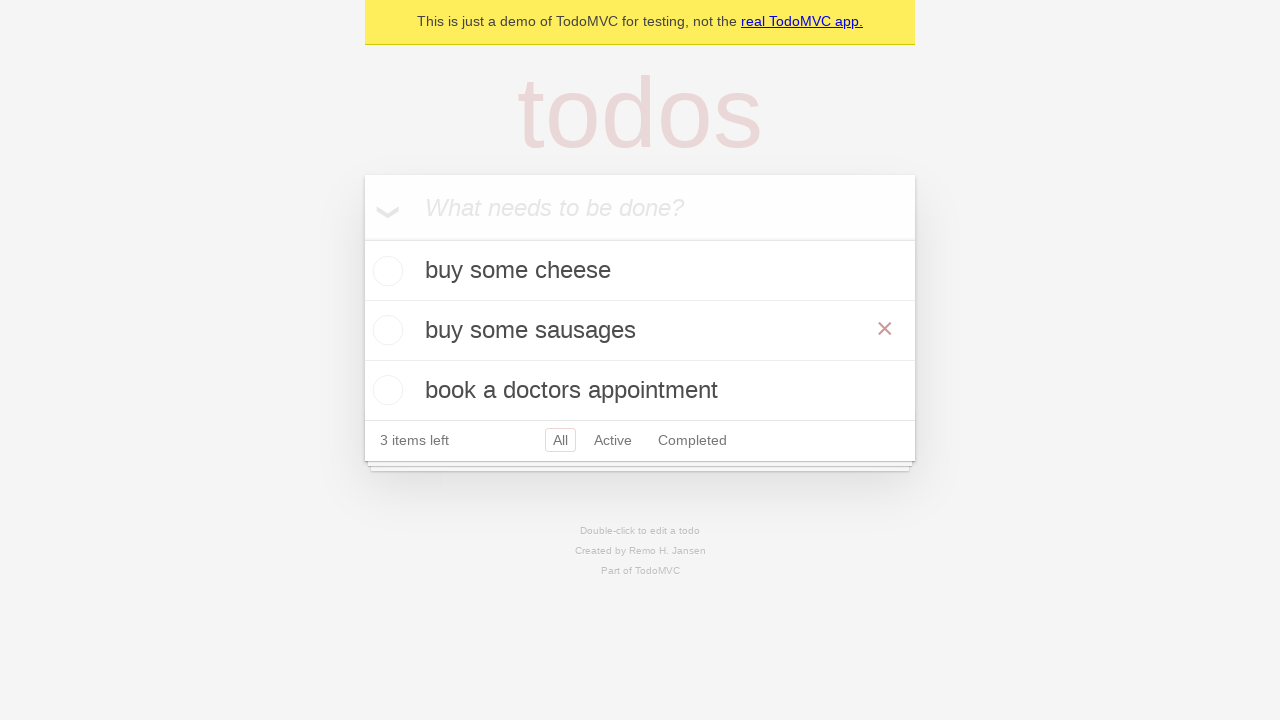

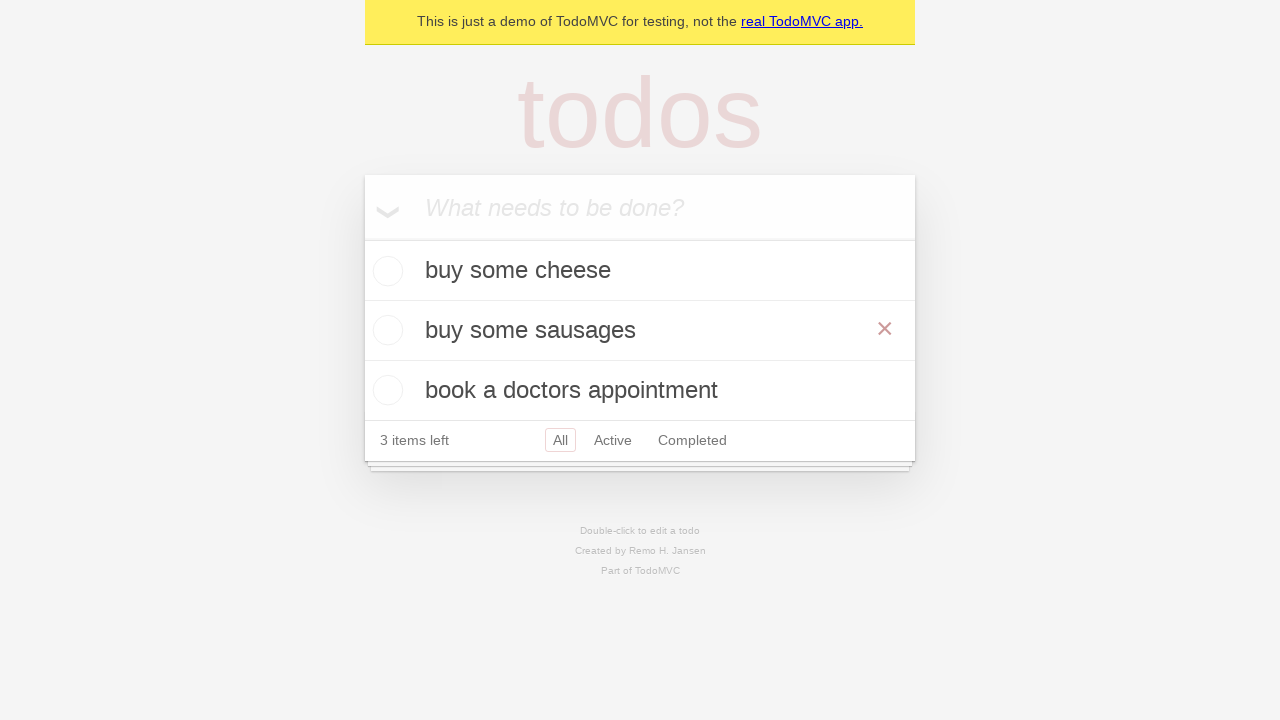